Tests that the logo image and search box are displayed on the page, then performs a search for "Macbook" by typing in the search field and clicking the search button.

Starting URL: https://naveenautomationlabs.com/opencart/index.php?route=account/login

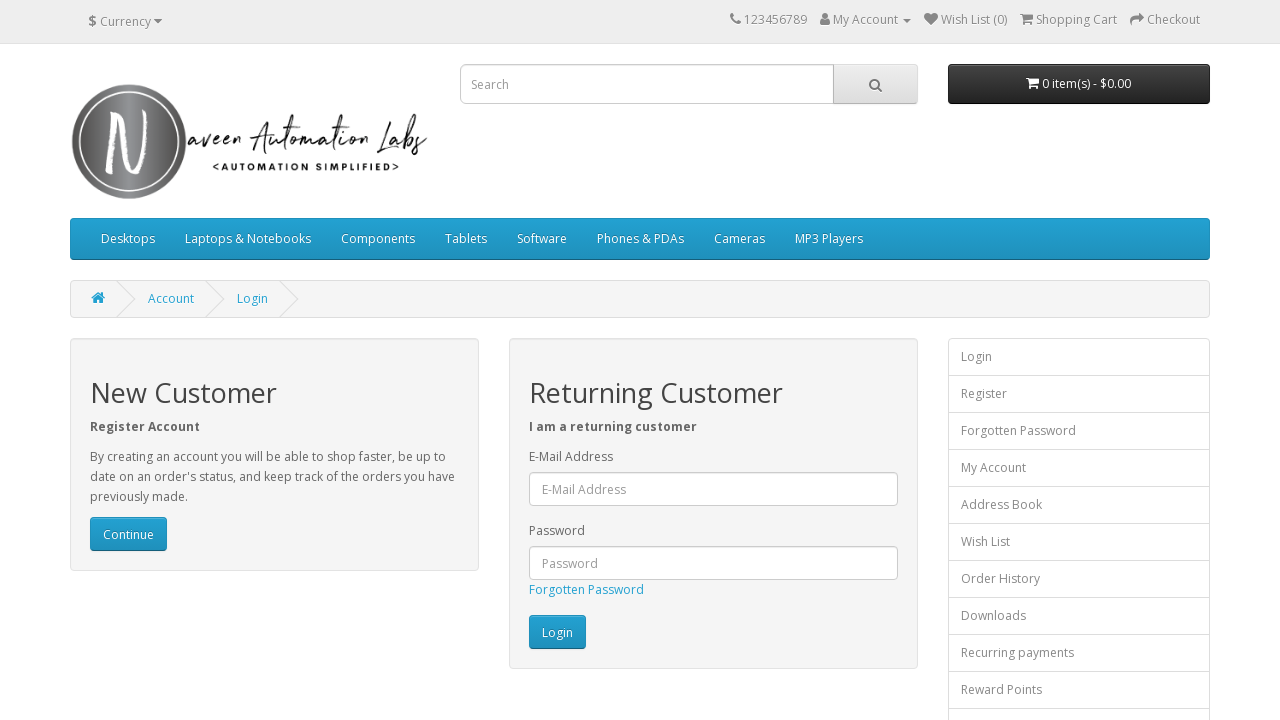

Logo image is visible on the page
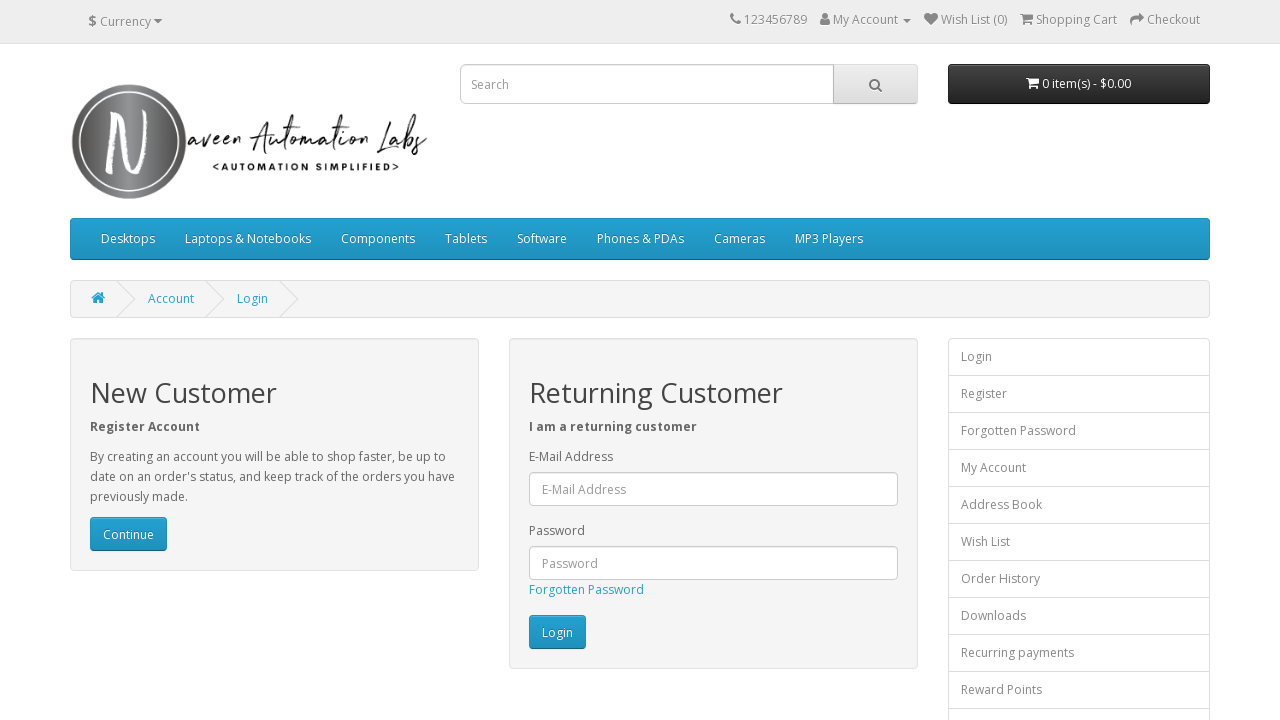

Search box is visible on the page
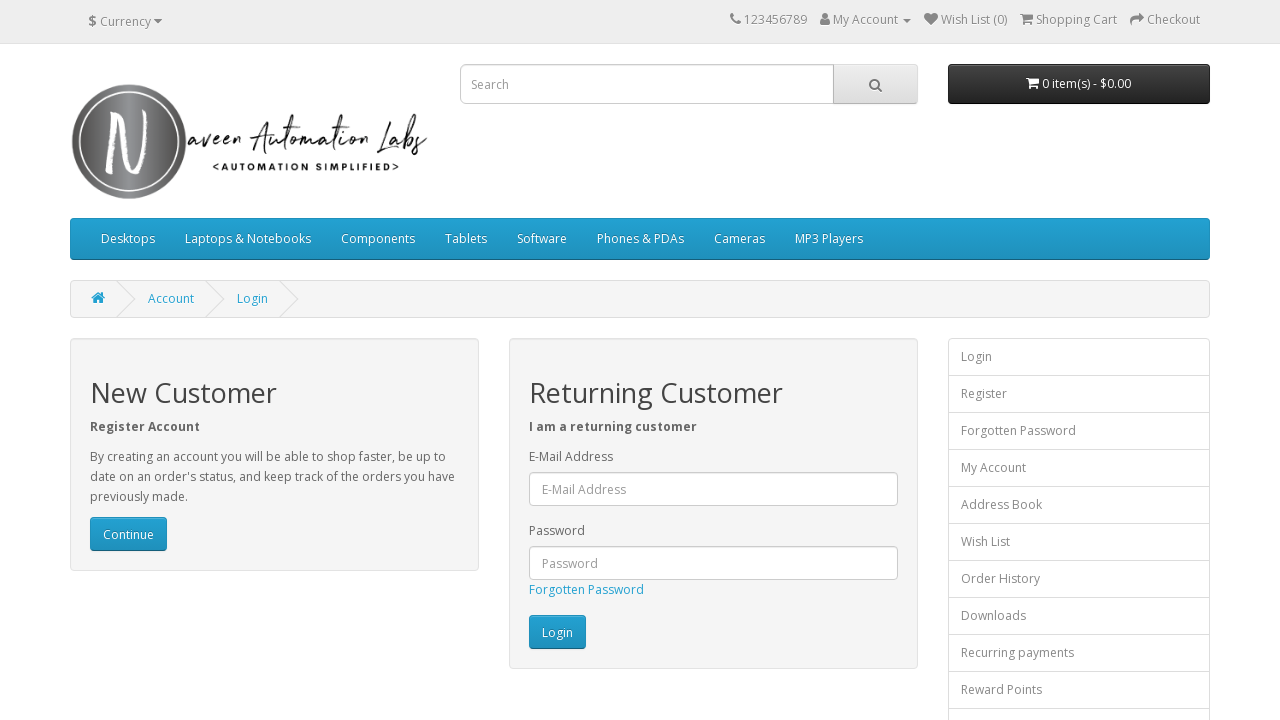

Typed 'Macbook' in the search field on input[name='search']
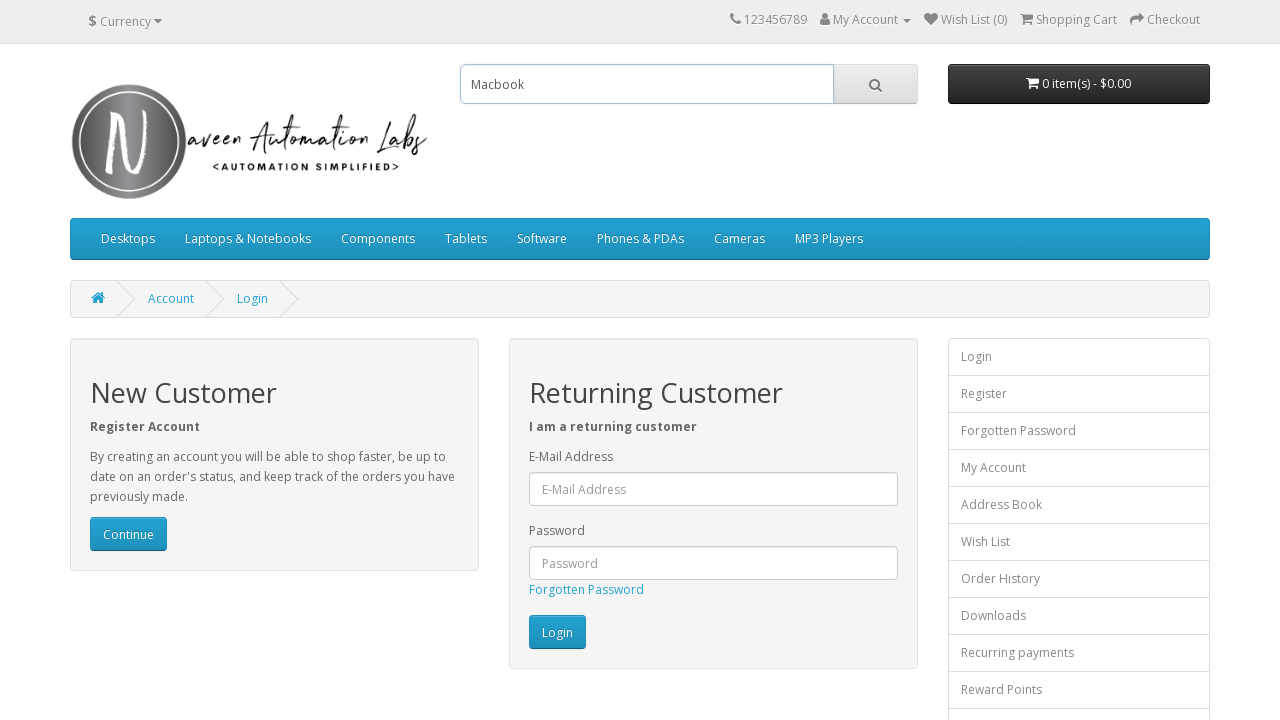

Clicked the search button to search for Macbook at (875, 84) on #search > span > button
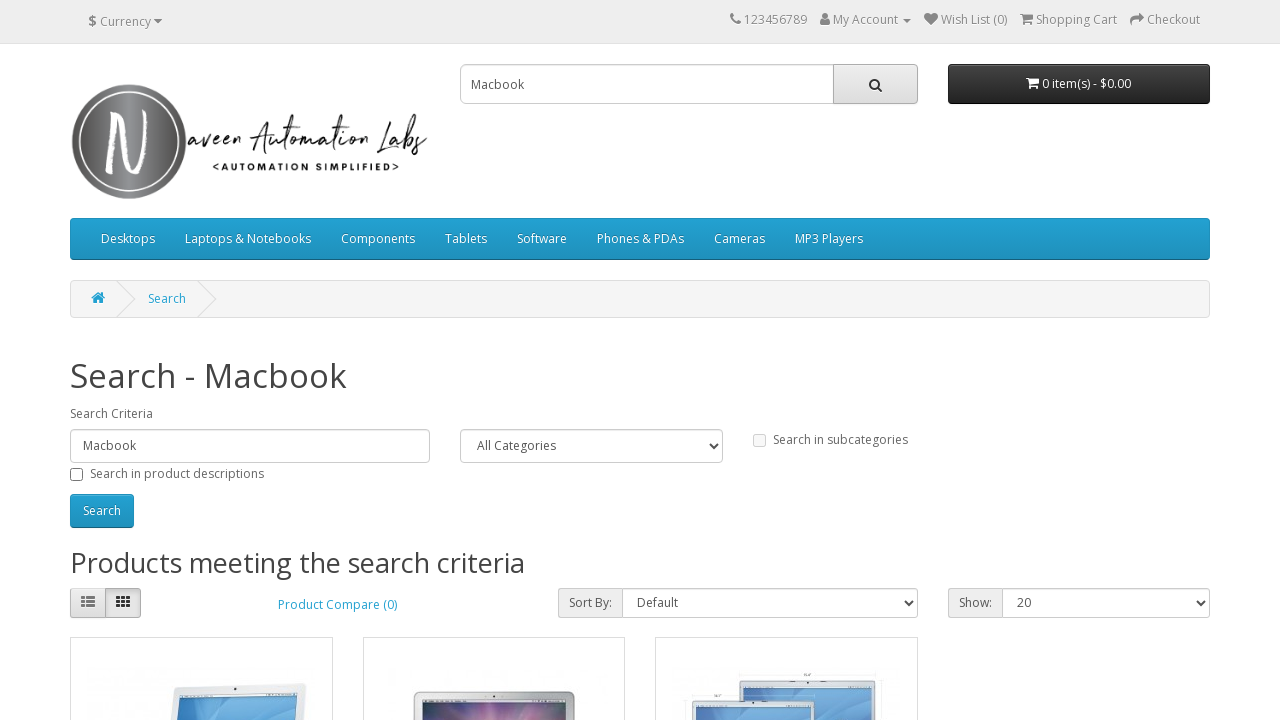

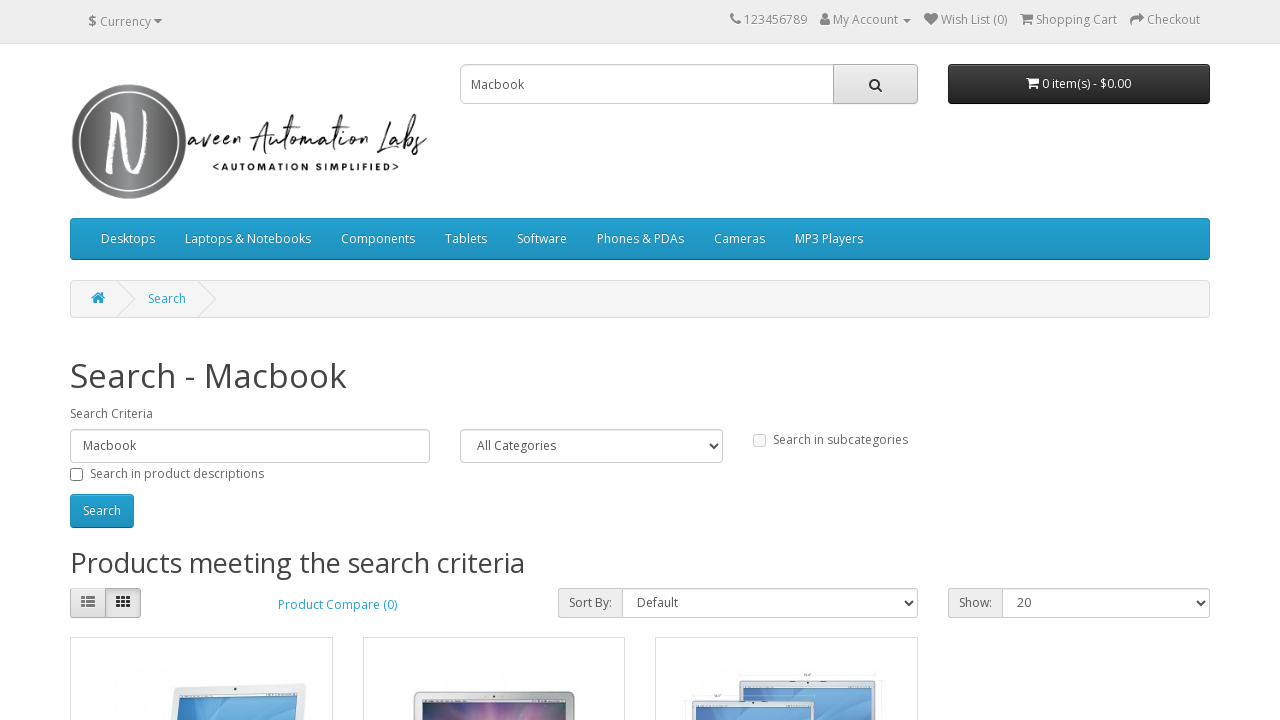